Tests registration form validation when confirm email does not match the primary email

Starting URL: https://alada.vn/tai-khoan/dang-ky.html

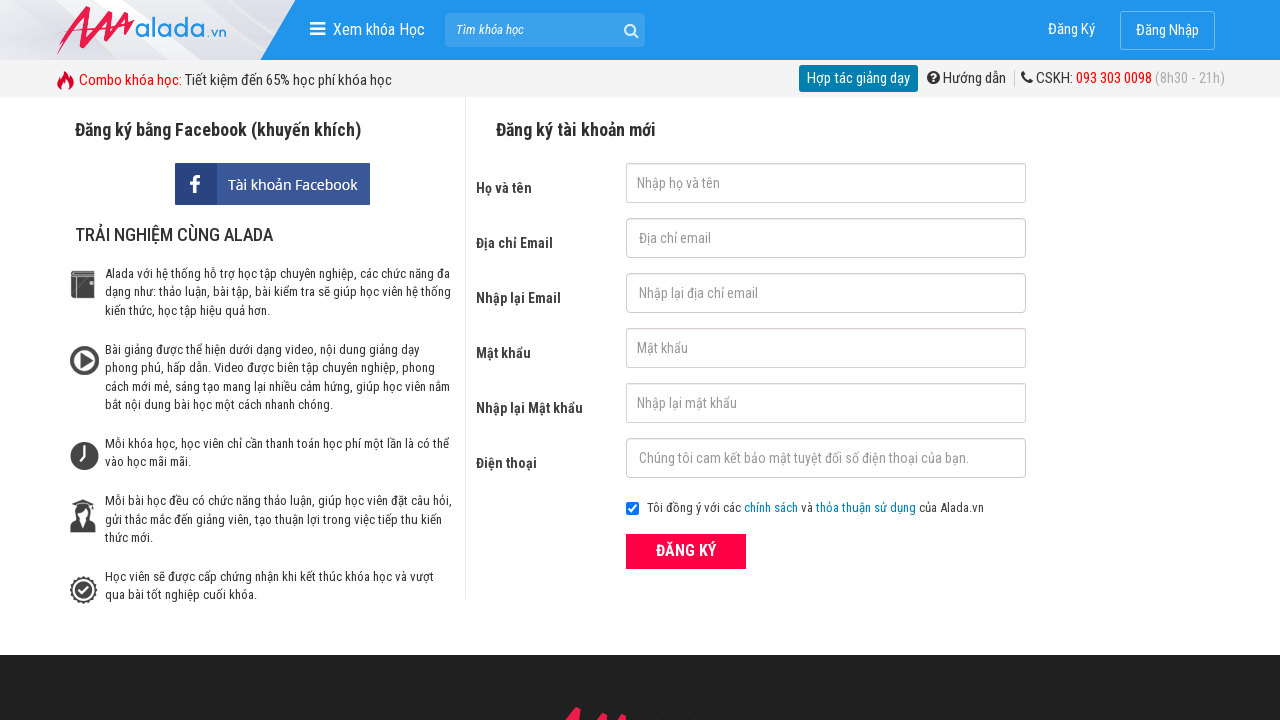

Filled first name field with 'Joe bin' on #txtFirstname
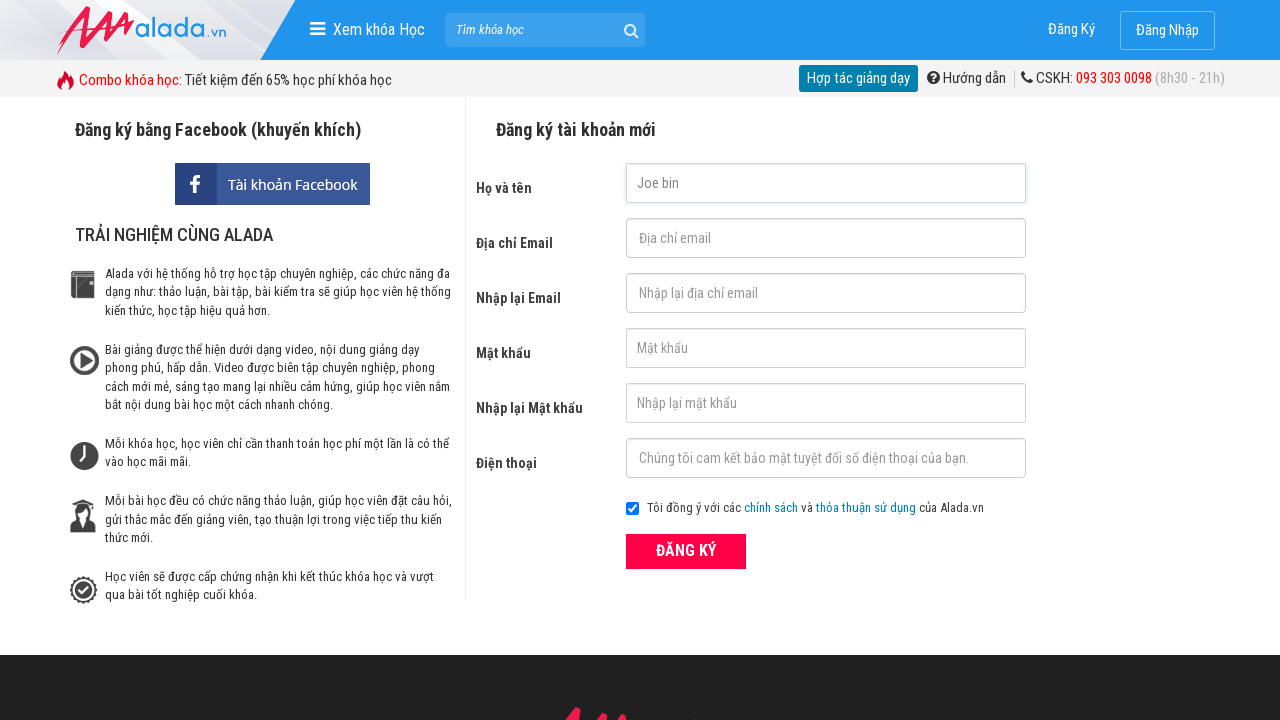

Filled email field with 'joebin@gmail.com' on #txtEmail
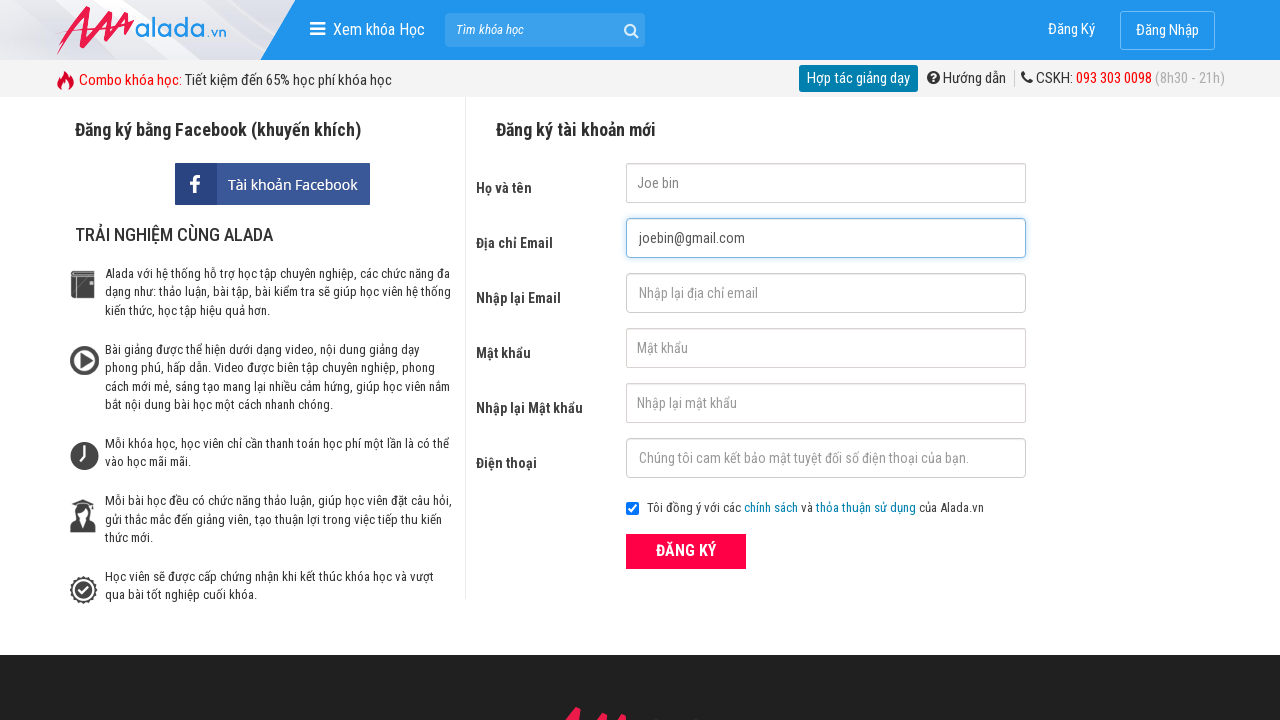

Filled confirm email field with mismatched email '456@1432.com' on #txtCEmail
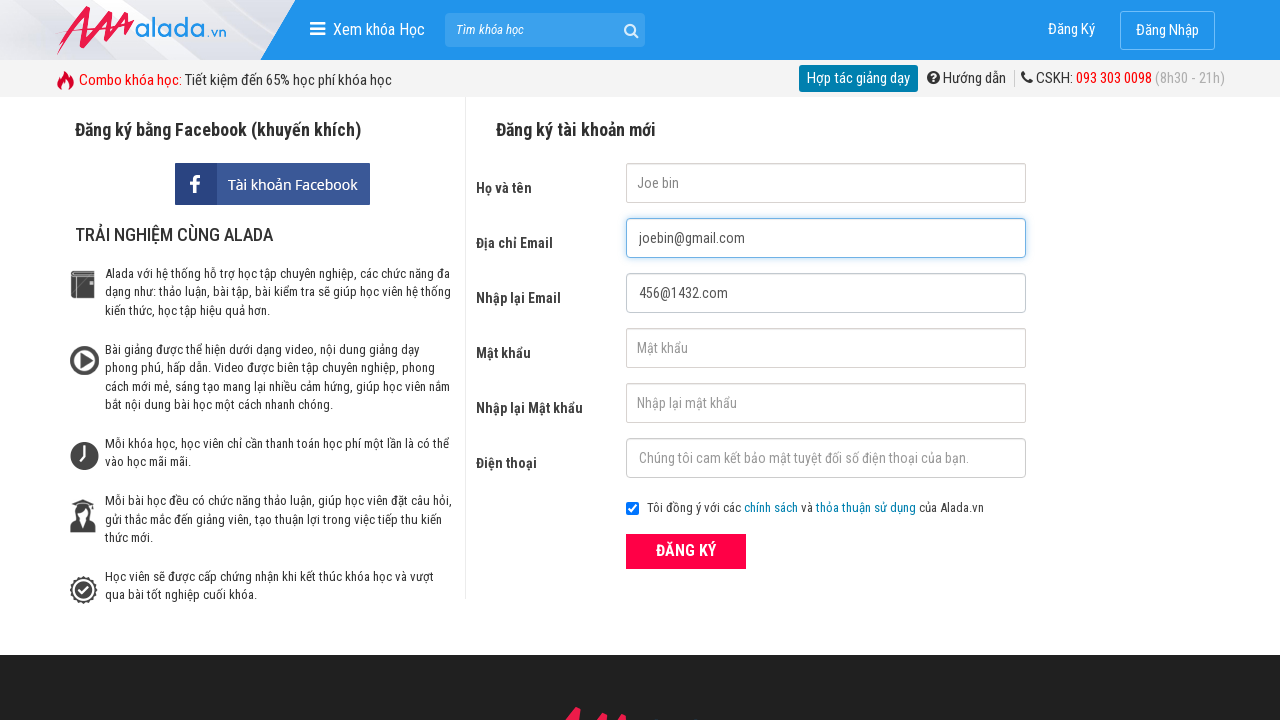

Filled password field with '123456' on #txtPassword
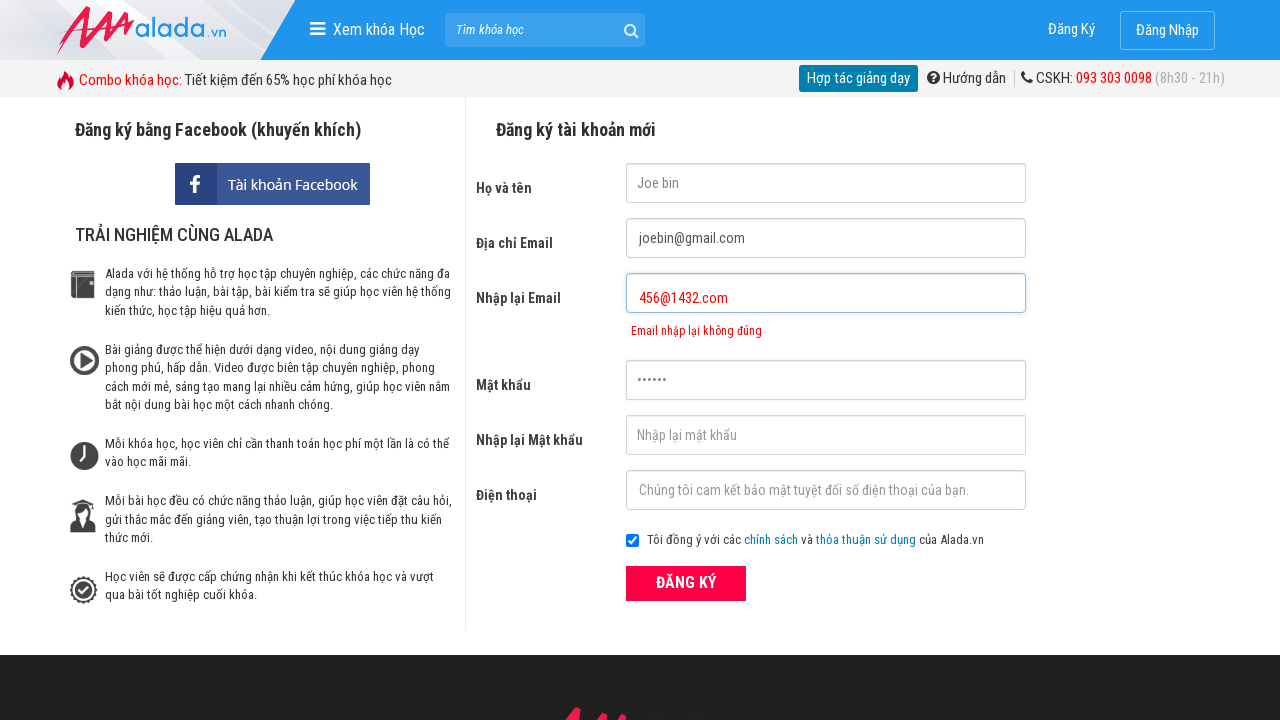

Filled confirm password field with '123456' on #txtCPassword
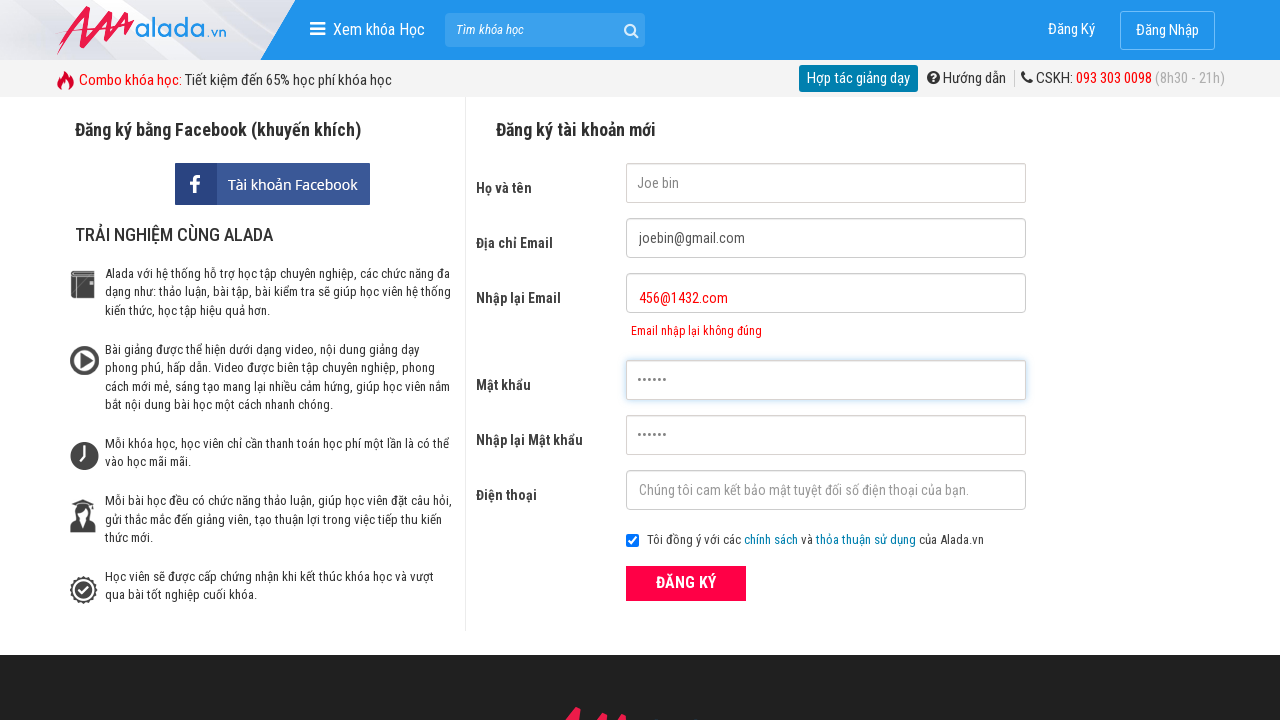

Filled phone field with '0964755453' on #txtPhone
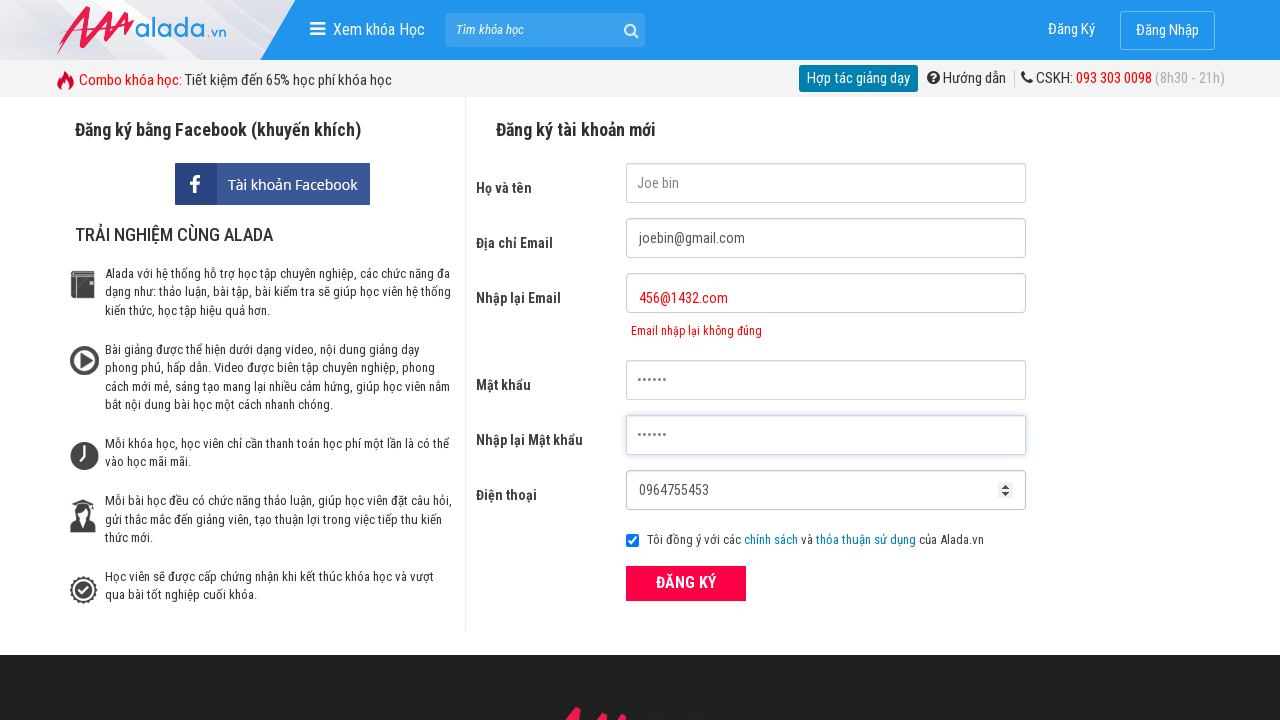

Clicked ĐĂNG KÝ (Register) button at (686, 583) on xpath=//button[text()='ĐĂNG KÝ' and @type='submit']
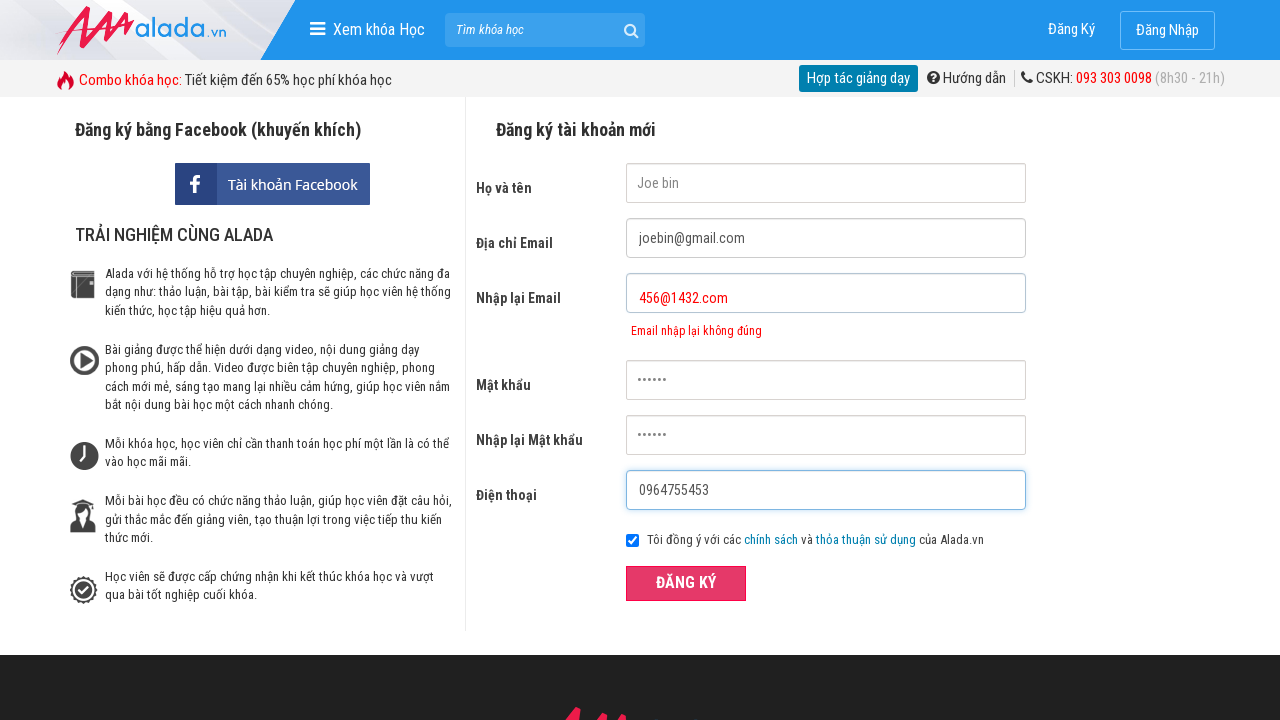

Confirm email error message appeared, validating mismatched emails are rejected
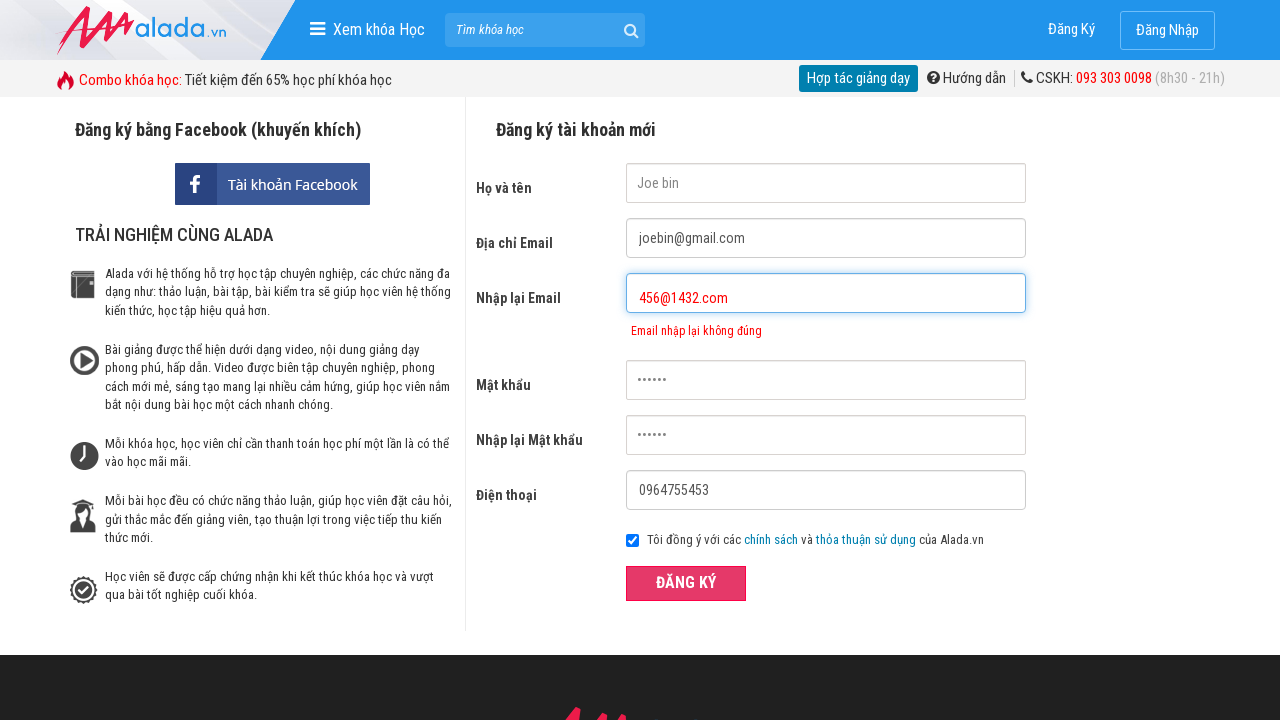

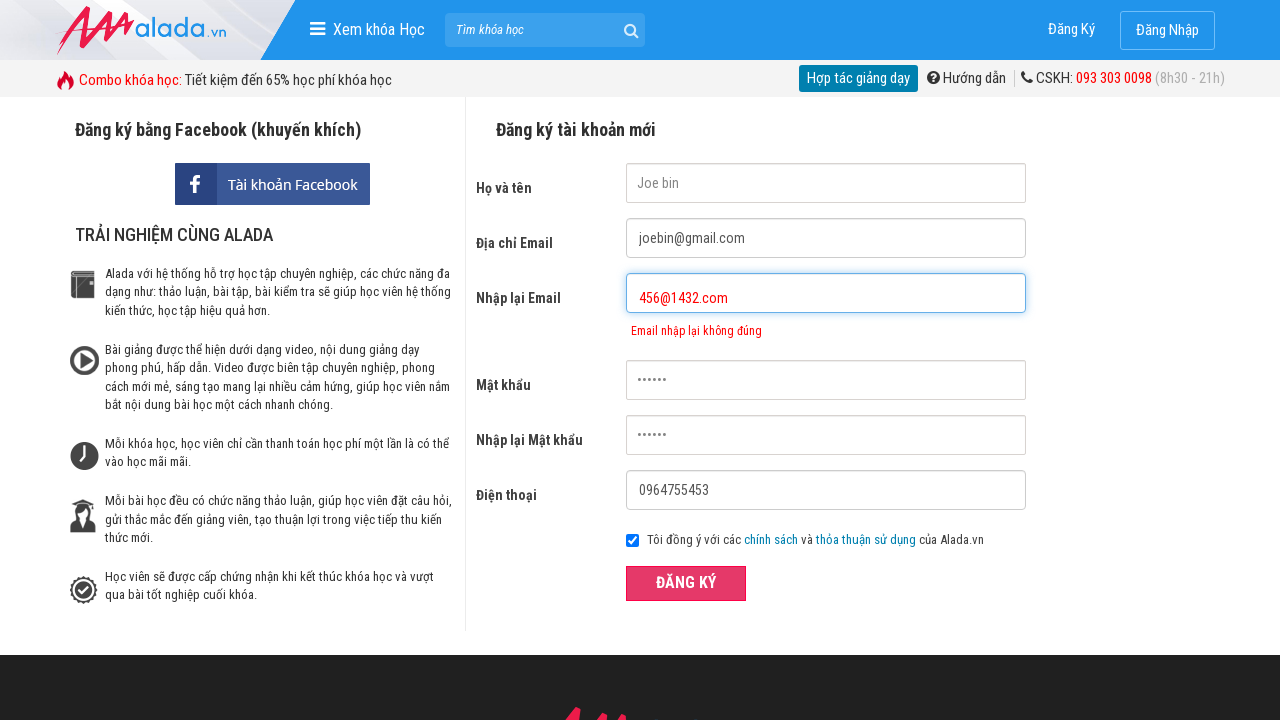